Tests iframe interaction by switching to an iframe and filling a text field inside it

Starting URL: https://antoniotrindade.com.br/treinoautomacao/elementsweb.html

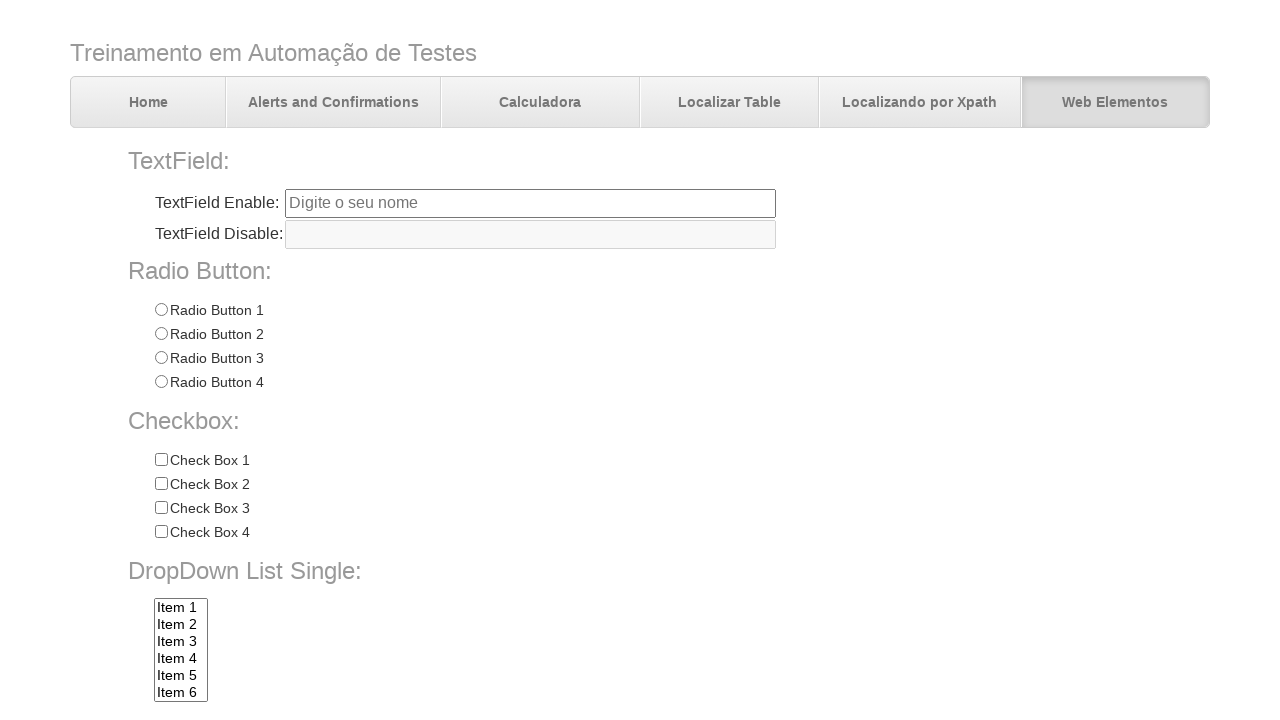

Located iframe with name 'frame1'
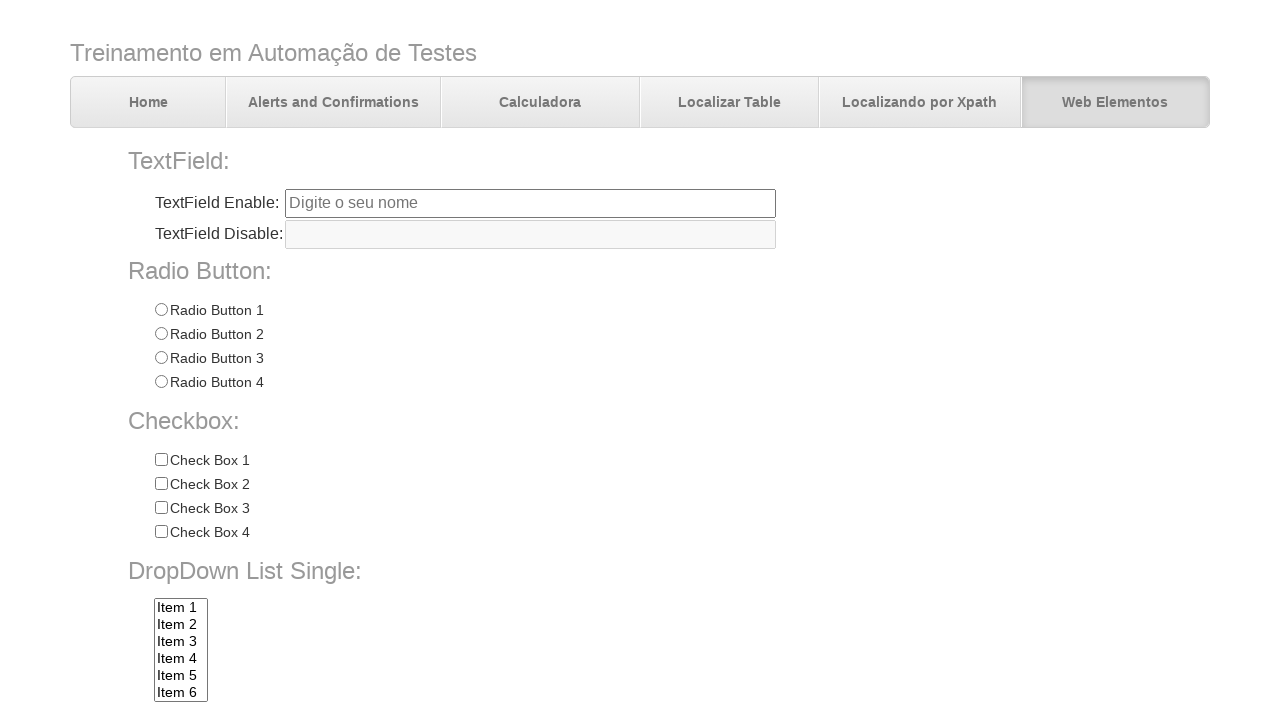

Filled text field inside iframe with 'Automação de testes com WebDriver' on #tfiframe
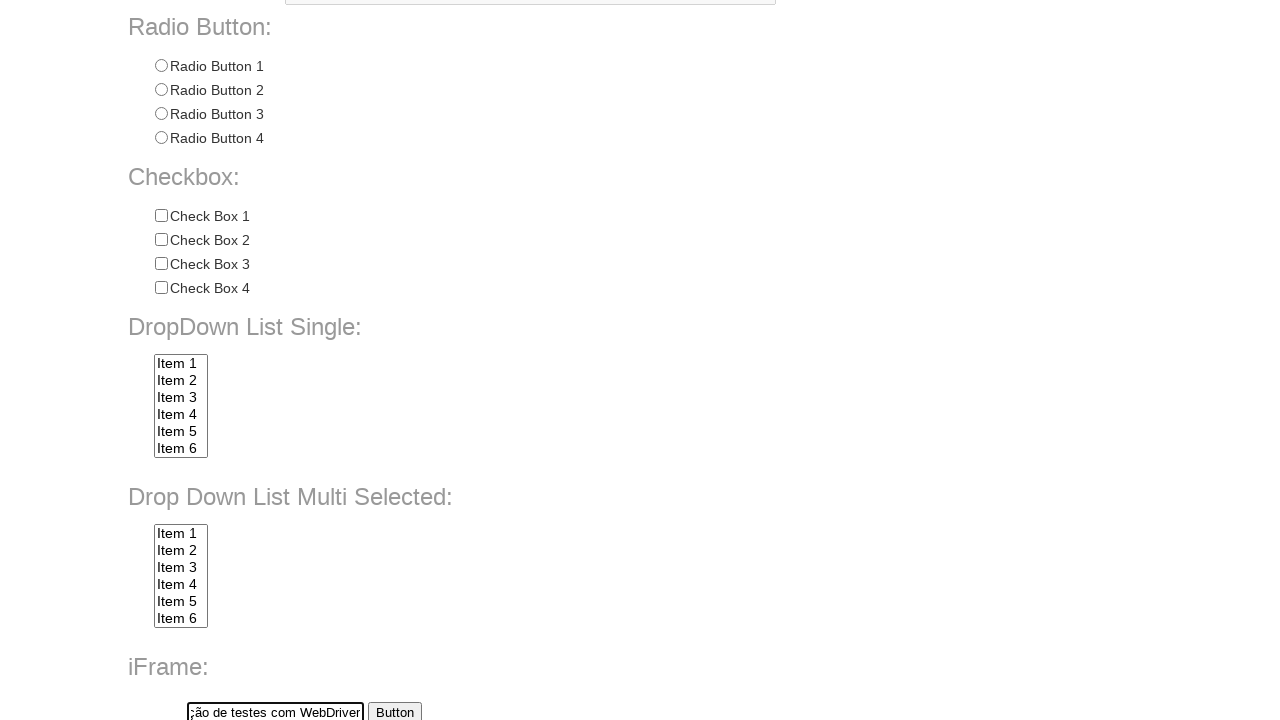

Verified text field value matches 'Automação de testes com WebDriver'
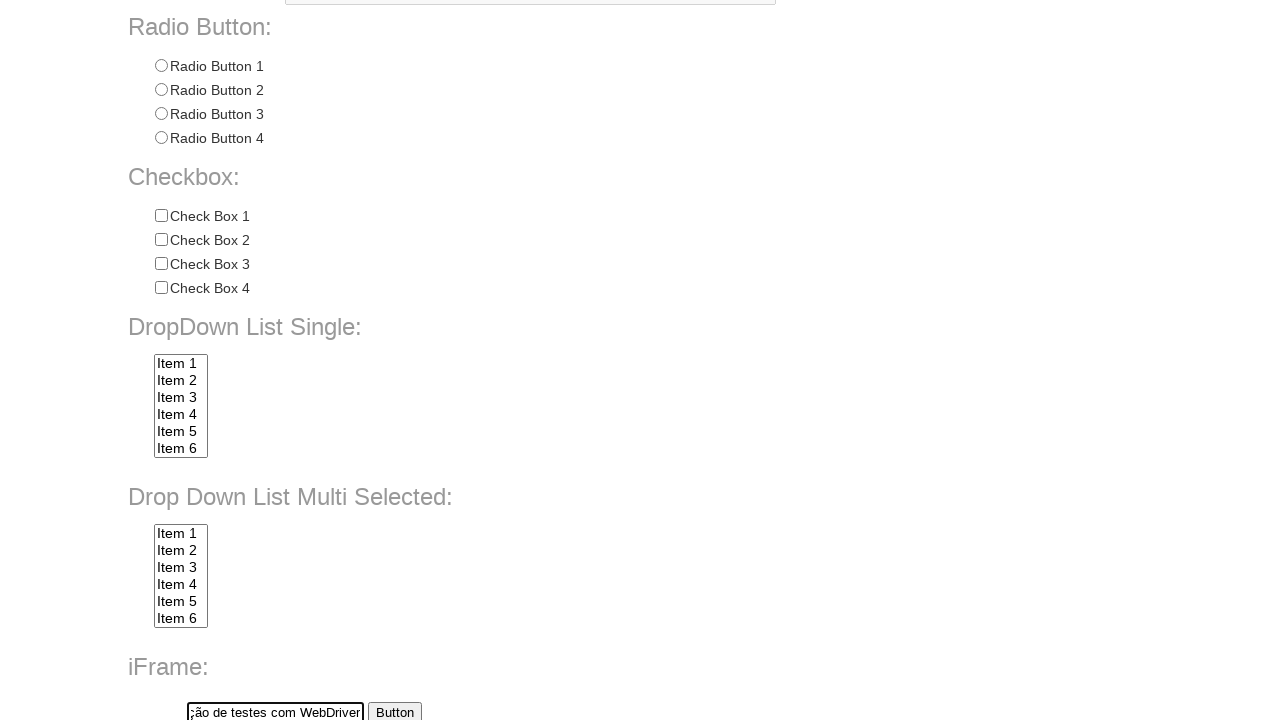

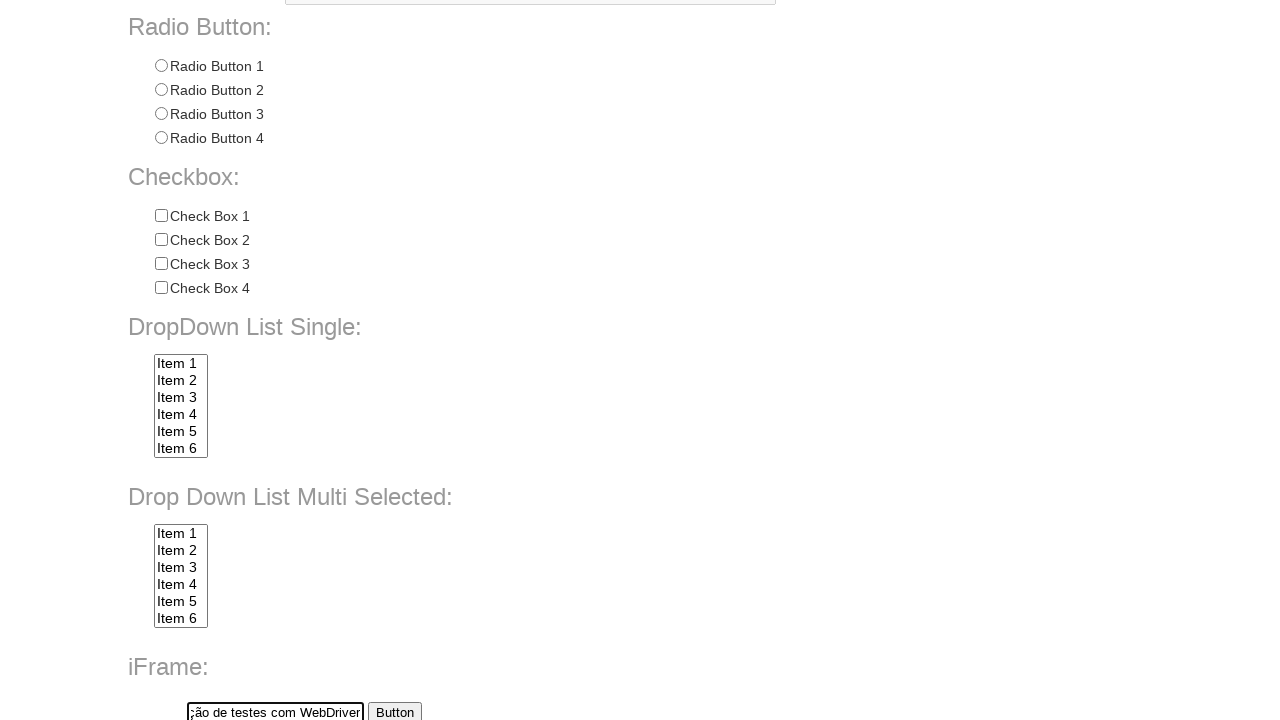